Tests prompt dialog handling by clicking a prompt button, entering a name, and verifying the personalized greeting

Starting URL: https://testautomationpractice.blogspot.com/

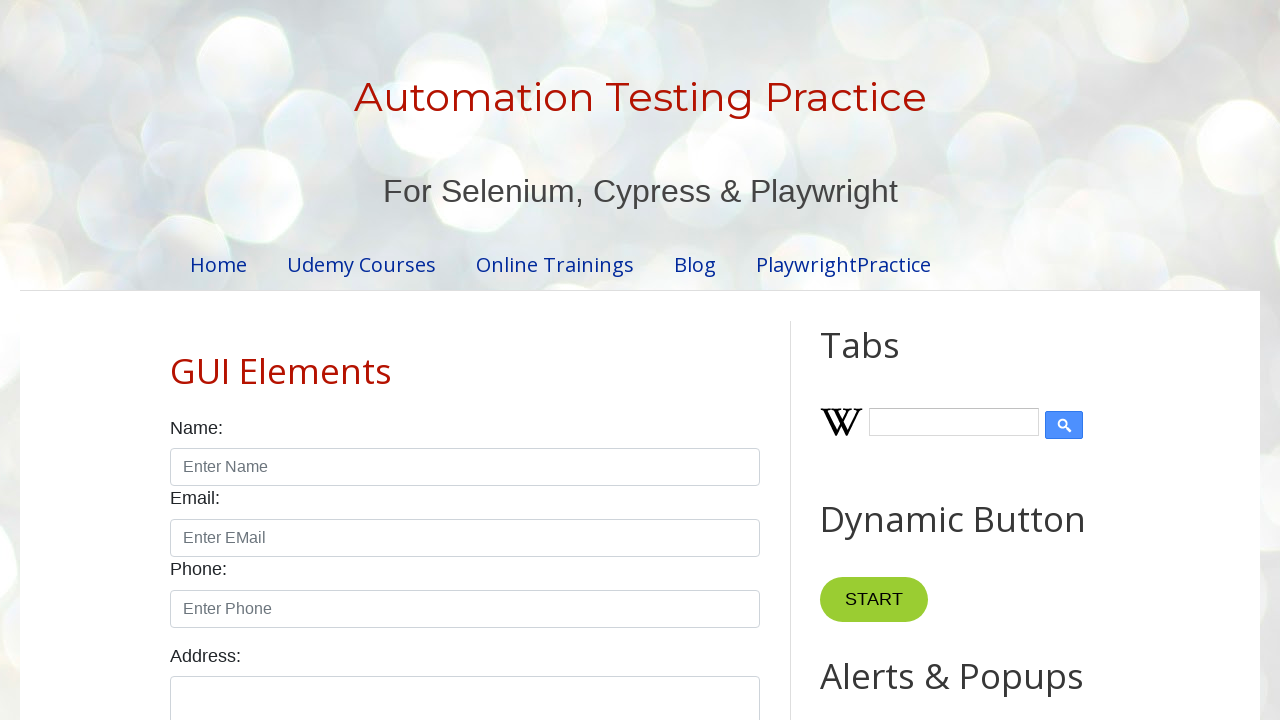

Set up dialog handler for prompt dialog
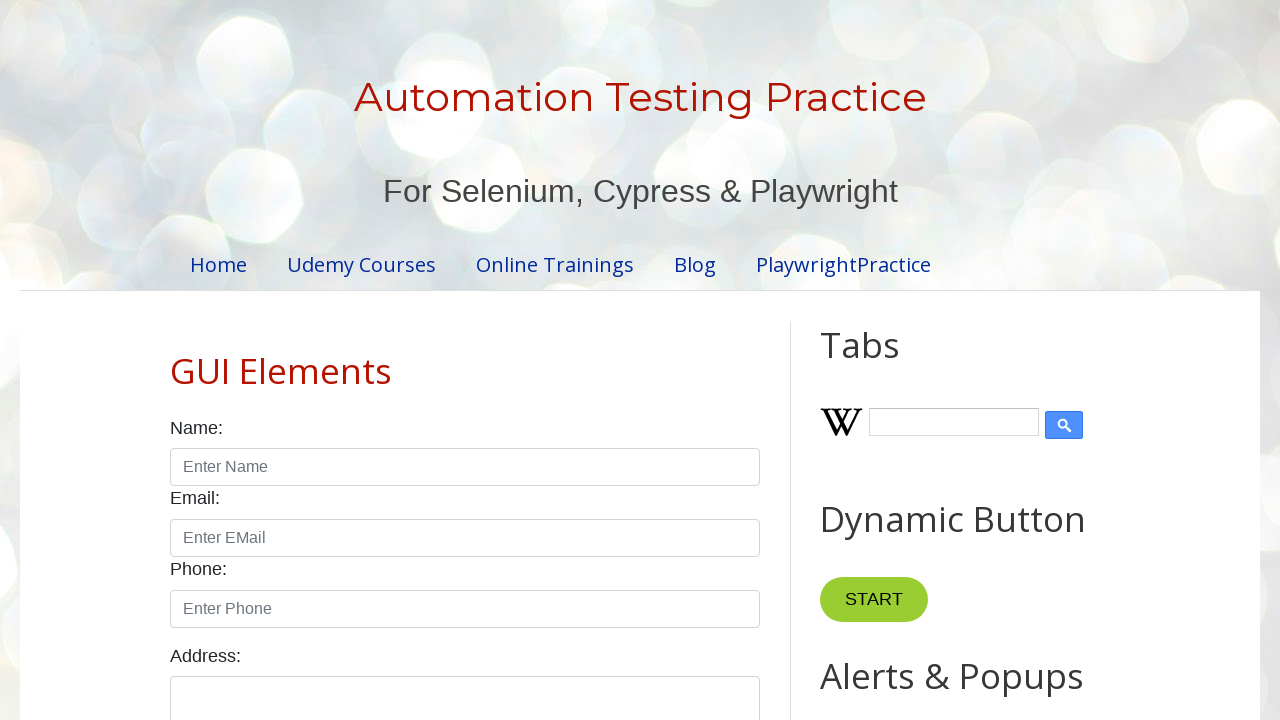

Clicked prompt button to trigger dialog at (890, 360) on #promptBtn
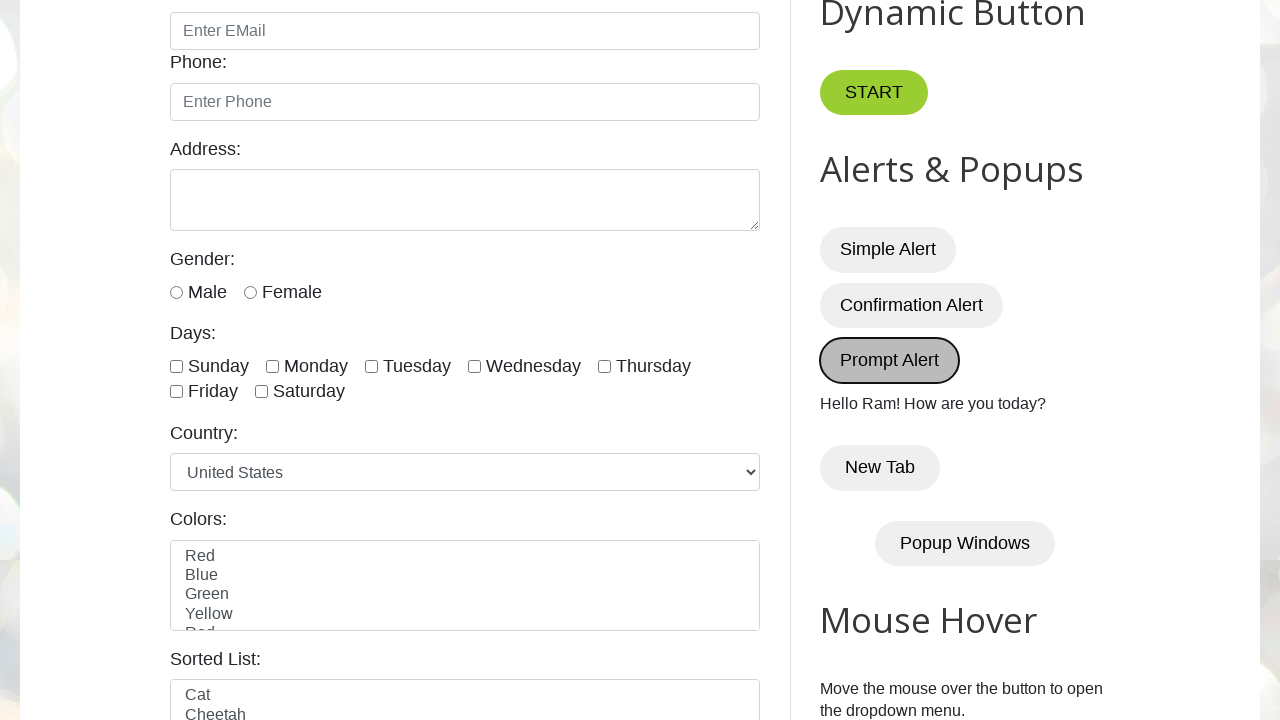

Waited for demo element to appear
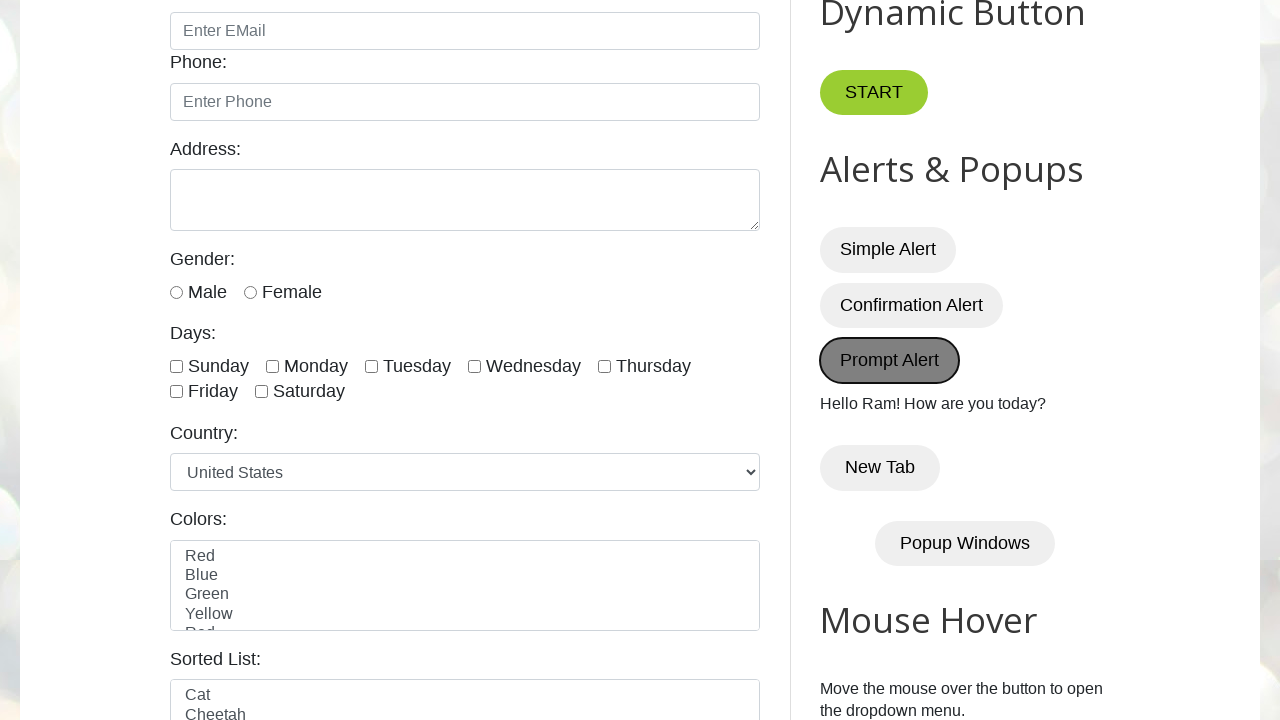

Verified greeting message displays 'Hello Ram! How are you today?'
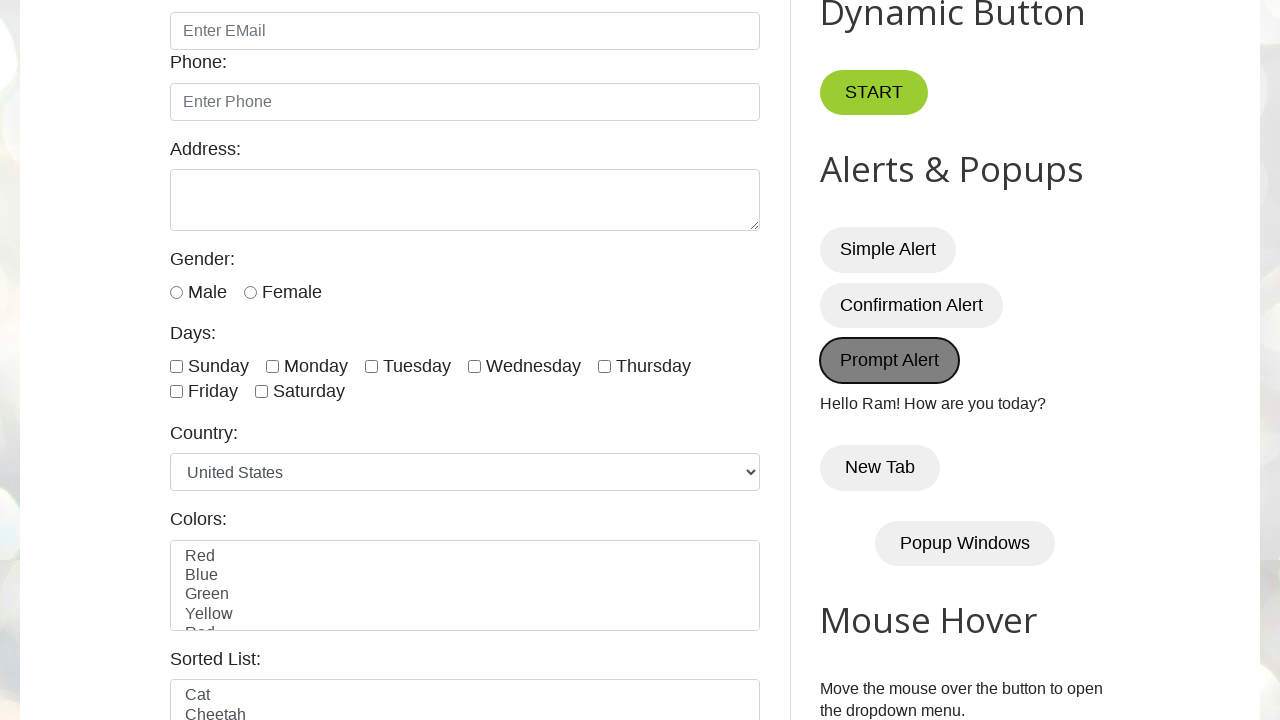

Accepted dialog with value 'Ram'
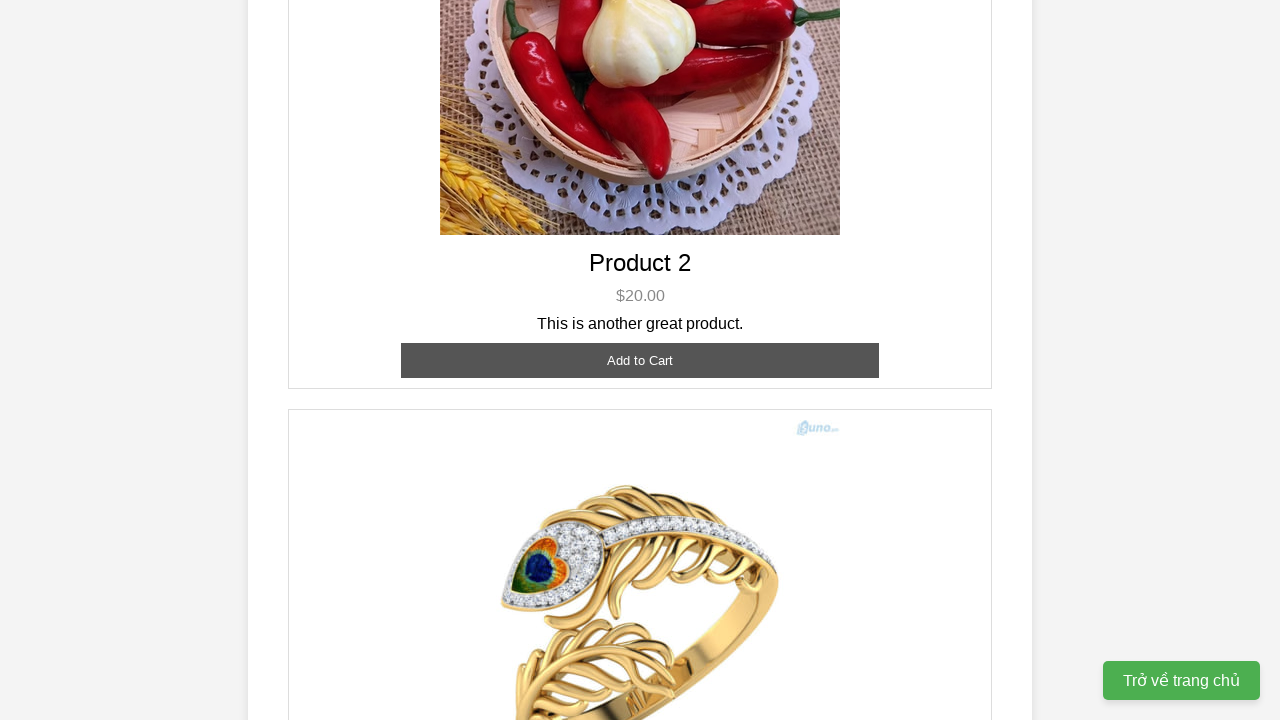

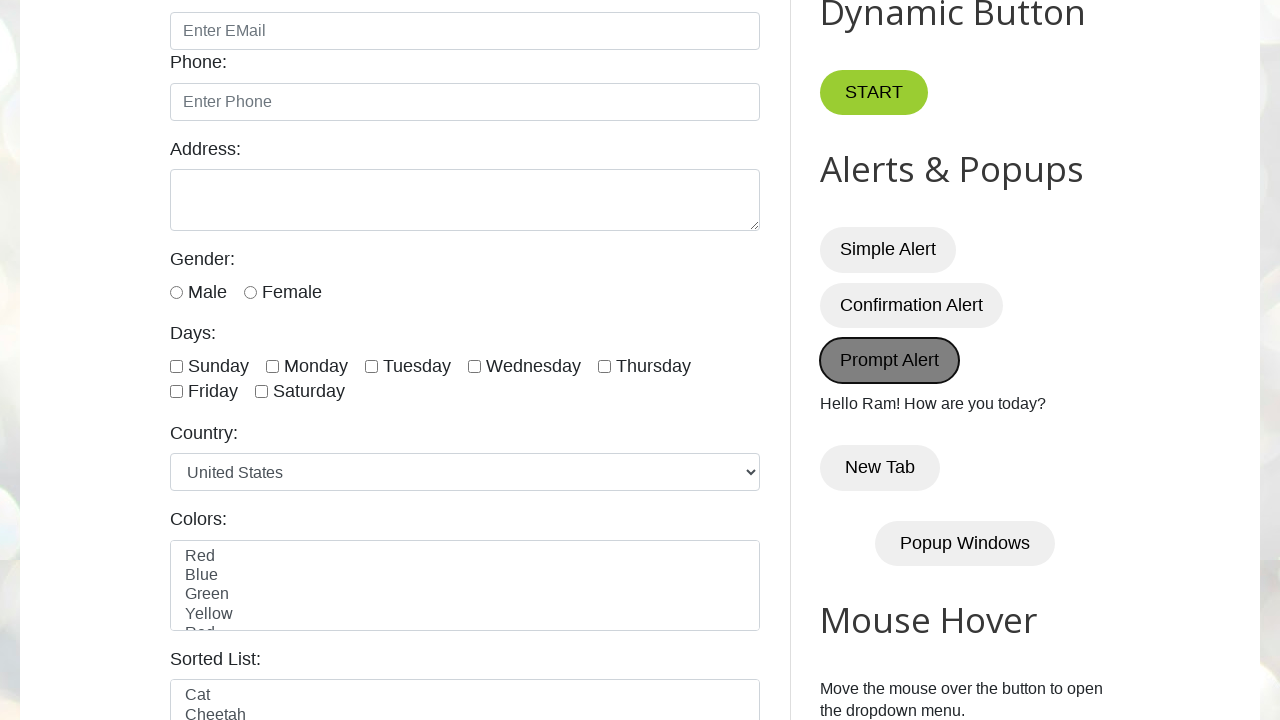